Tests marking all items as completed using the toggle all checkbox

Starting URL: https://demo.playwright.dev/todomvc

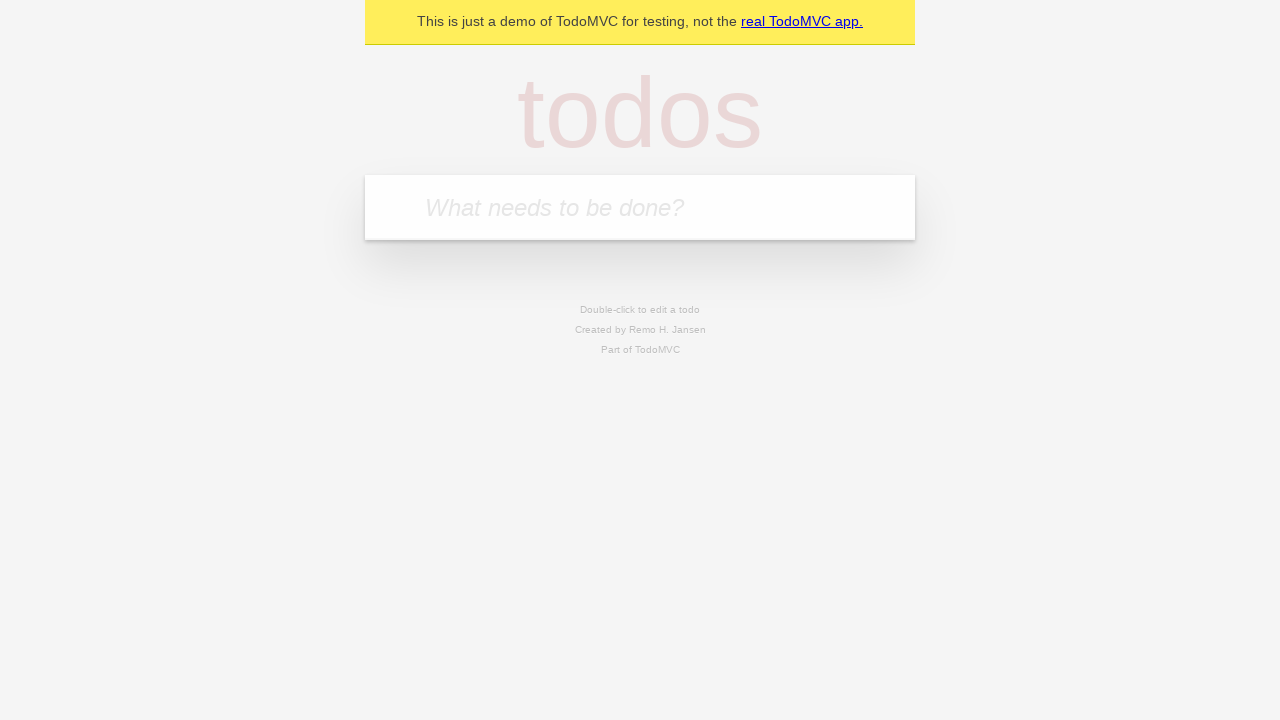

Filled todo input with 'buy some cheese' on internal:attr=[placeholder="What needs to be done?"i]
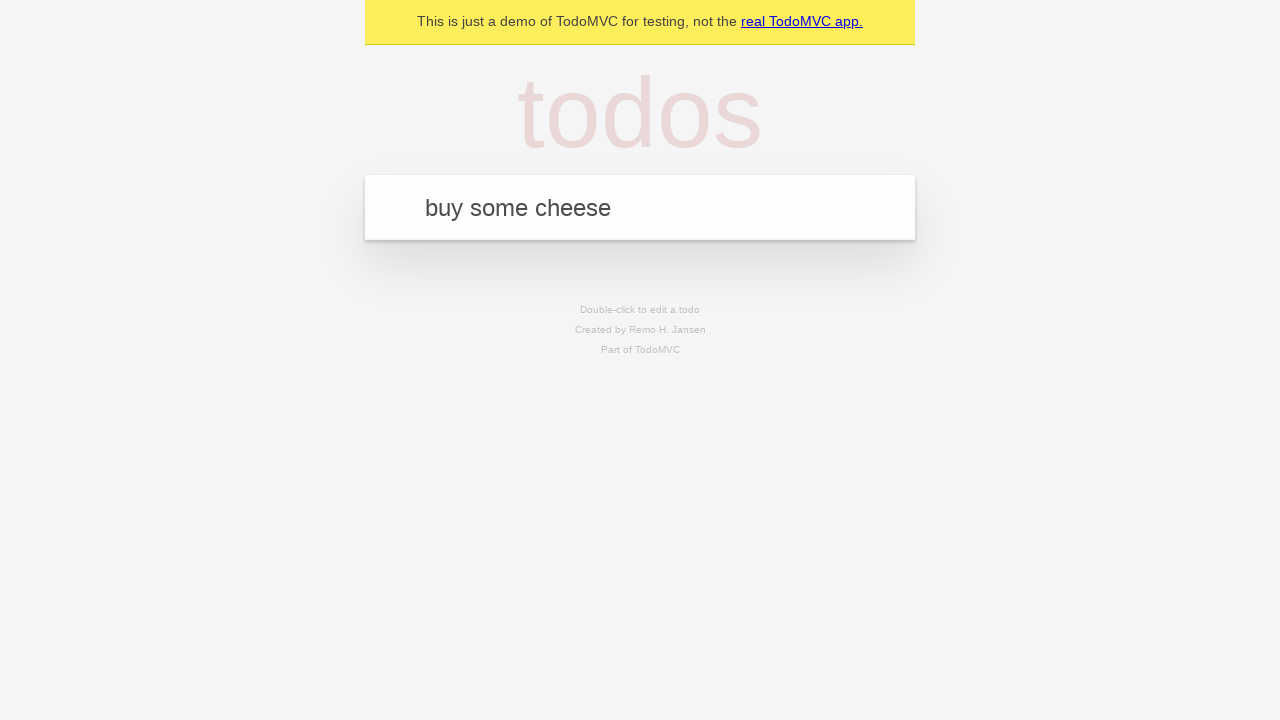

Pressed Enter to create todo 'buy some cheese' on internal:attr=[placeholder="What needs to be done?"i]
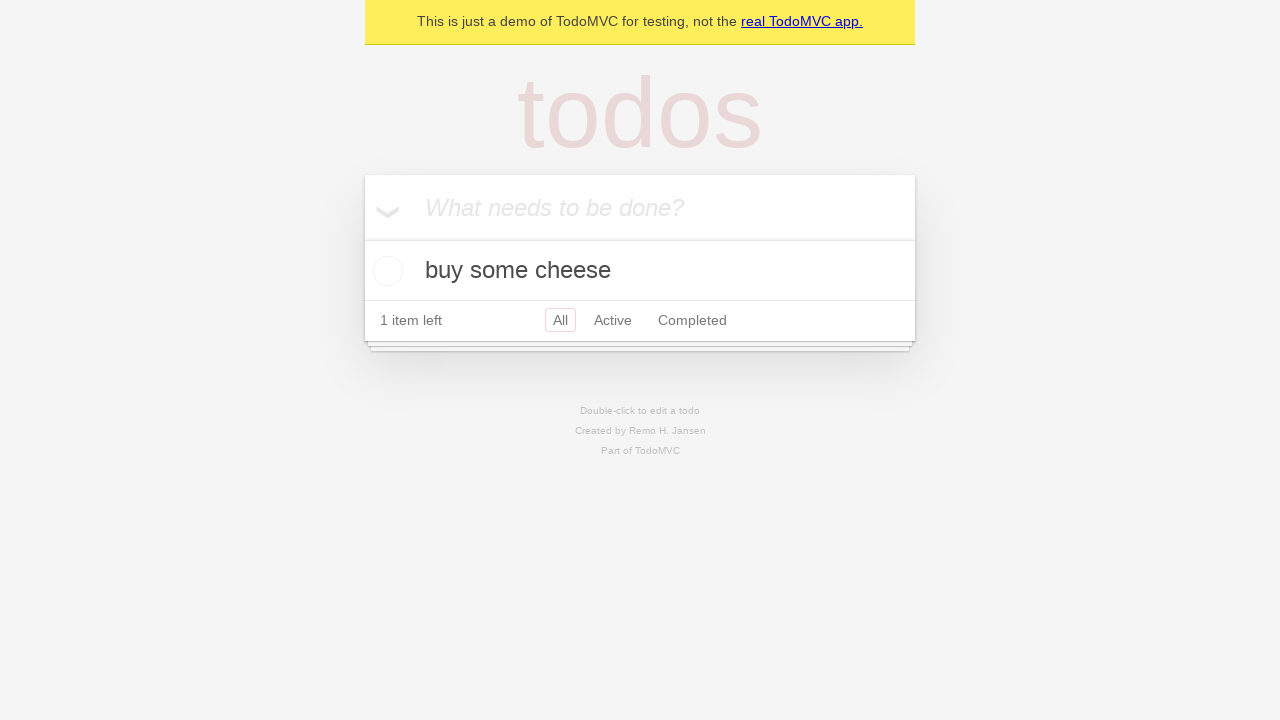

Filled todo input with 'feed the cat' on internal:attr=[placeholder="What needs to be done?"i]
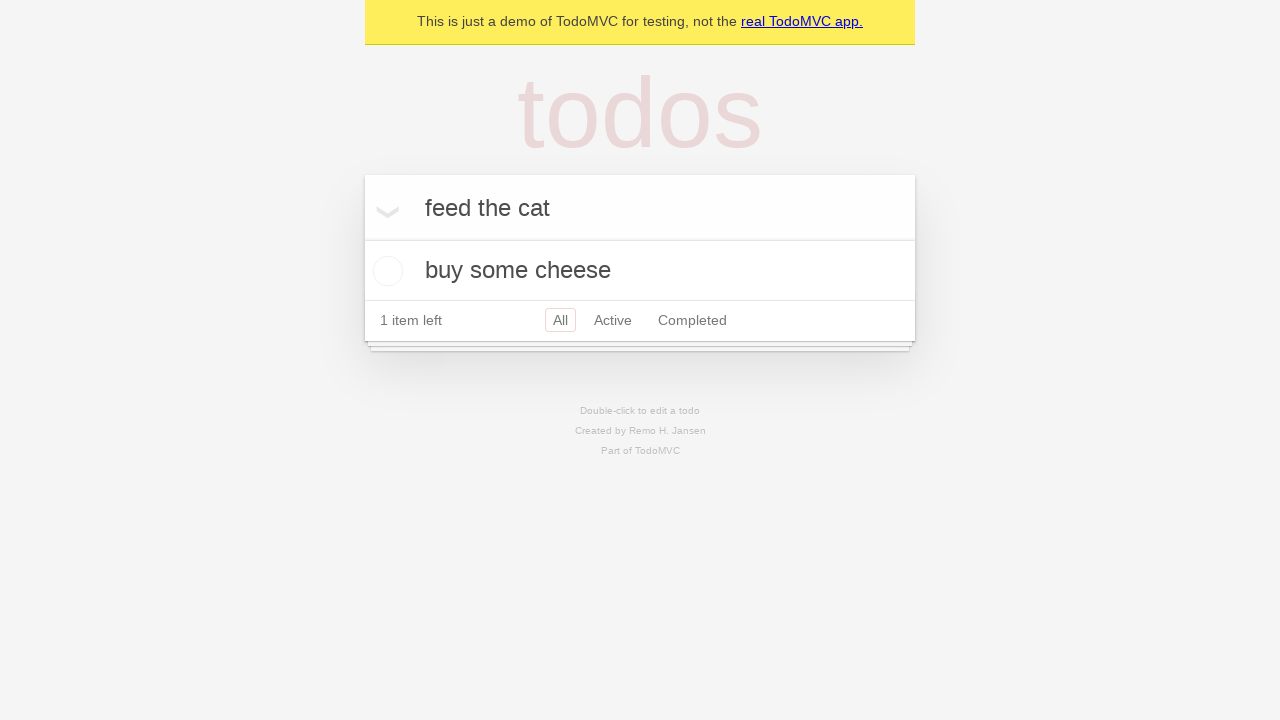

Pressed Enter to create todo 'feed the cat' on internal:attr=[placeholder="What needs to be done?"i]
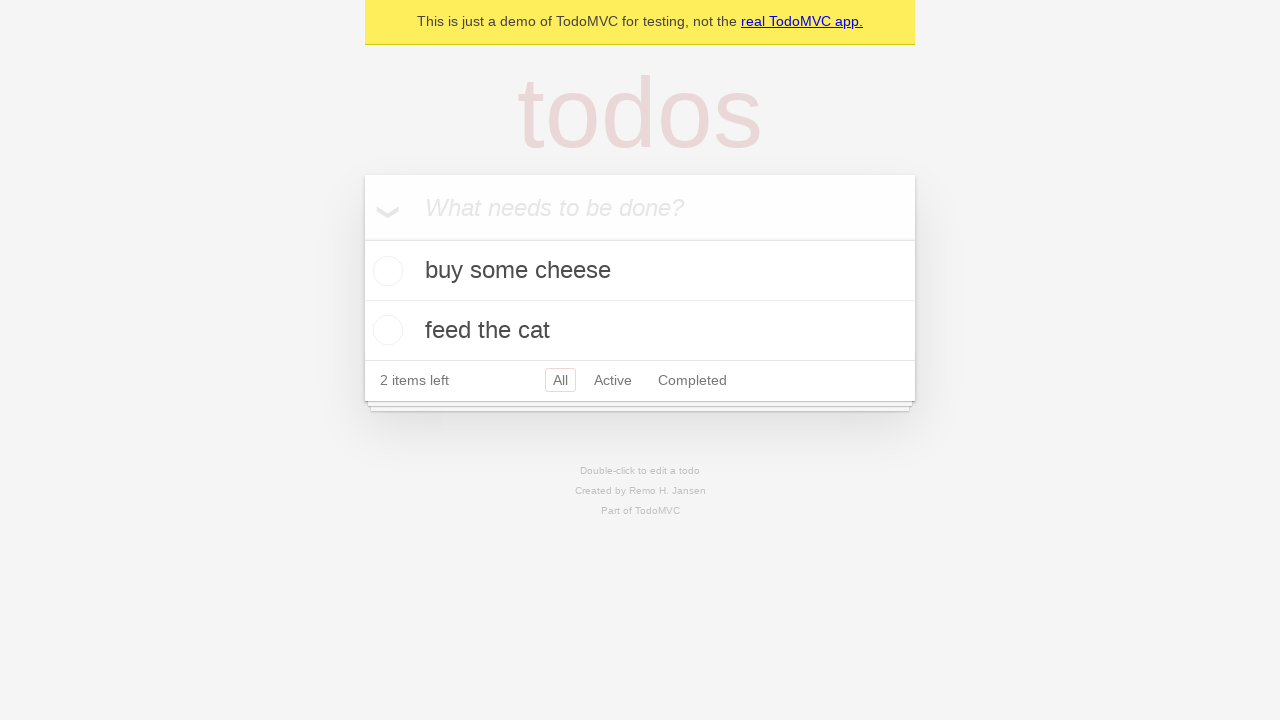

Filled todo input with 'book a doctors appointment' on internal:attr=[placeholder="What needs to be done?"i]
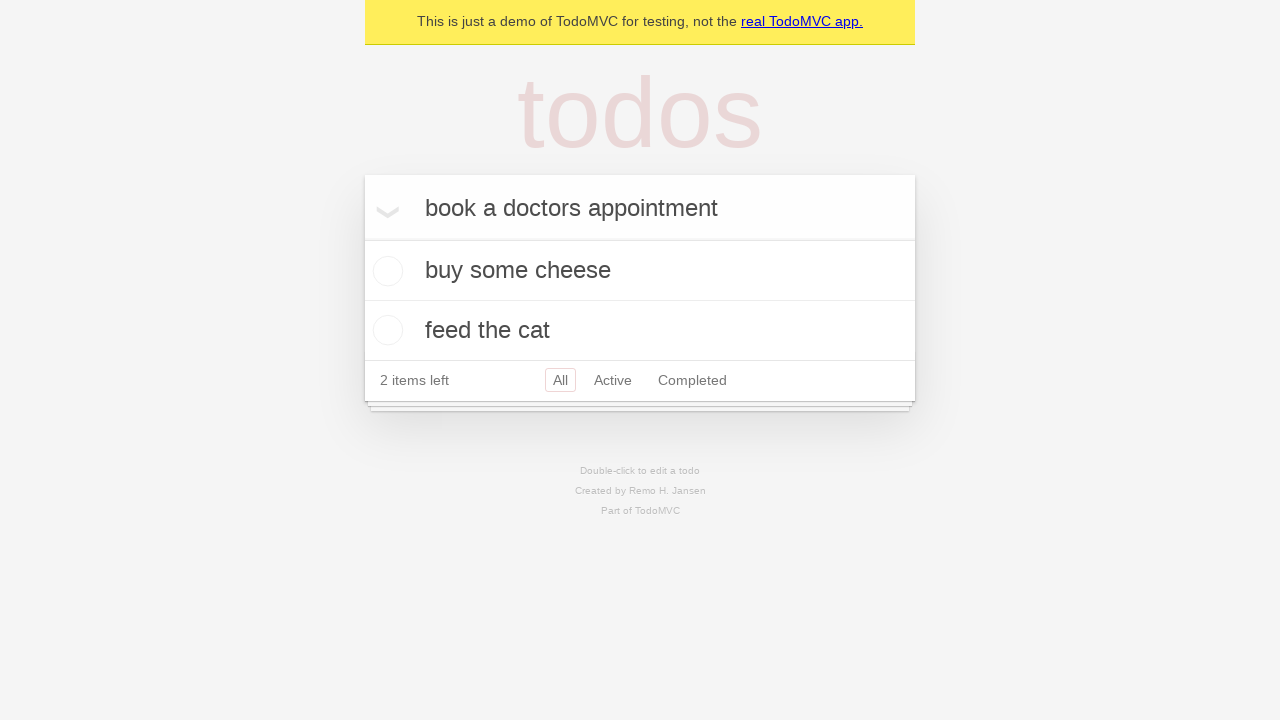

Pressed Enter to create todo 'book a doctors appointment' on internal:attr=[placeholder="What needs to be done?"i]
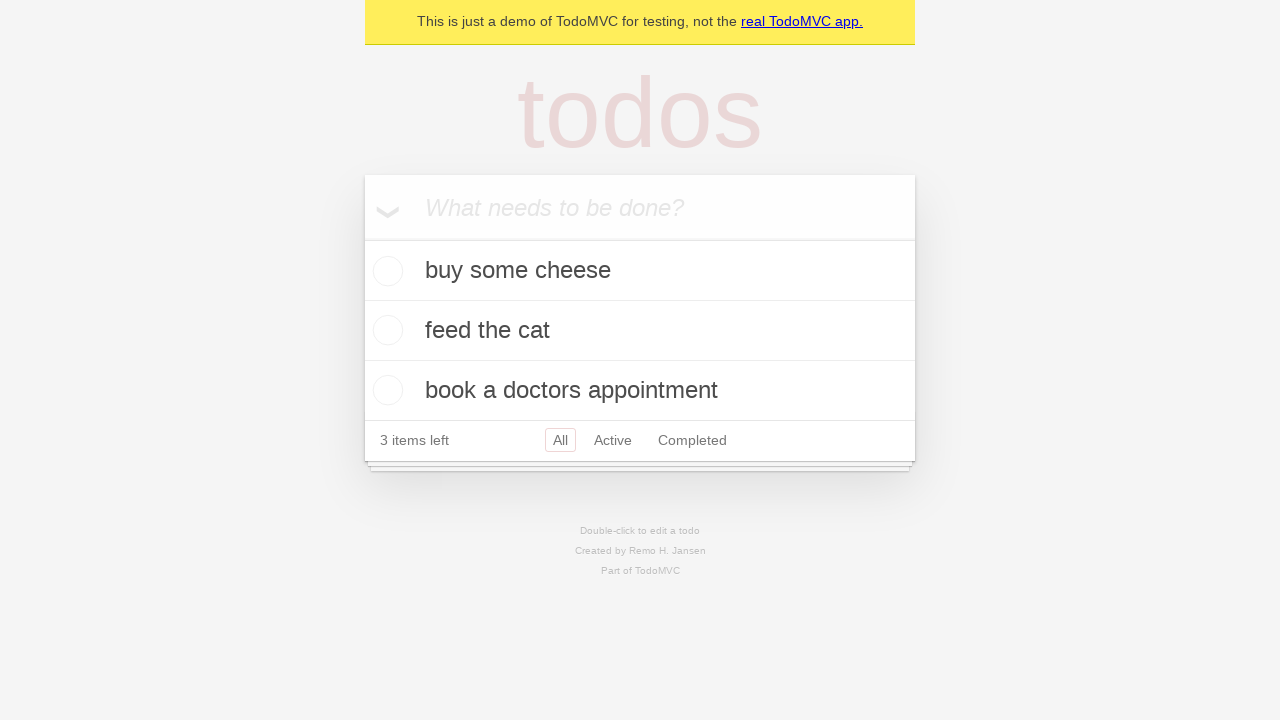

Waited for all 3 todos to be created
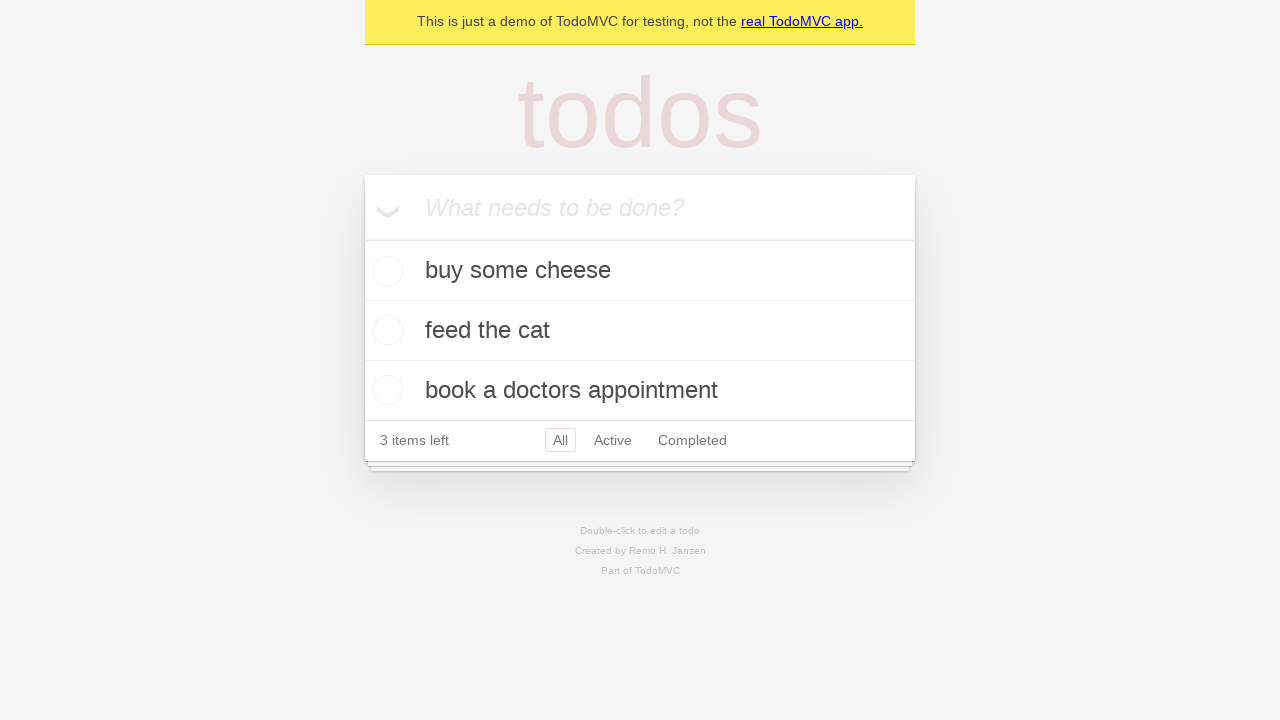

Clicked 'Mark all as complete' checkbox at (362, 238) on internal:label="Mark all as complete"i
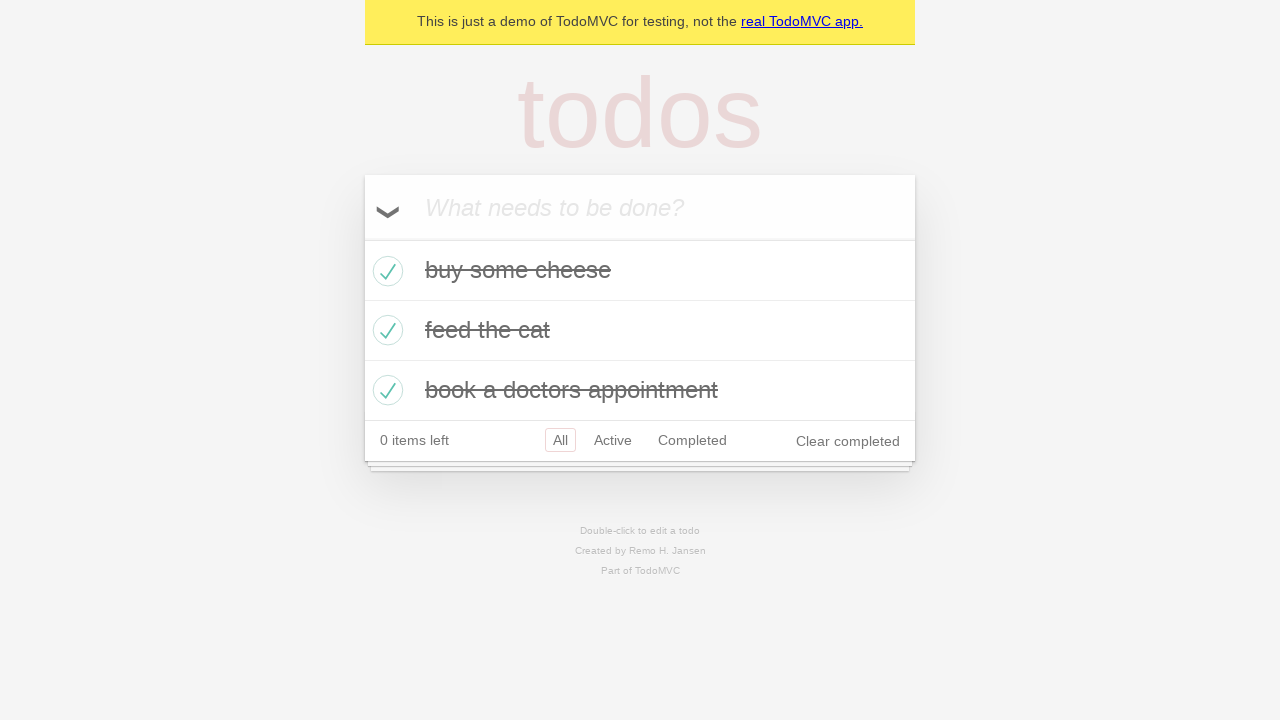

Waited for todos to be marked as completed
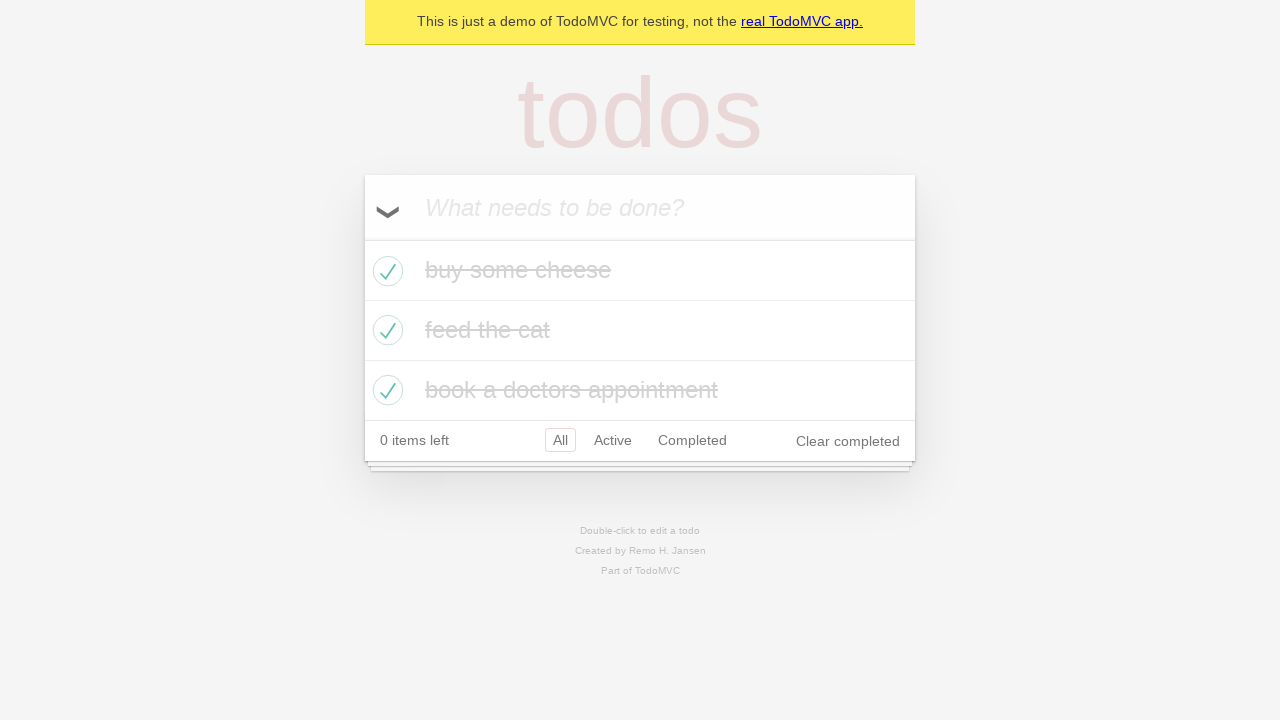

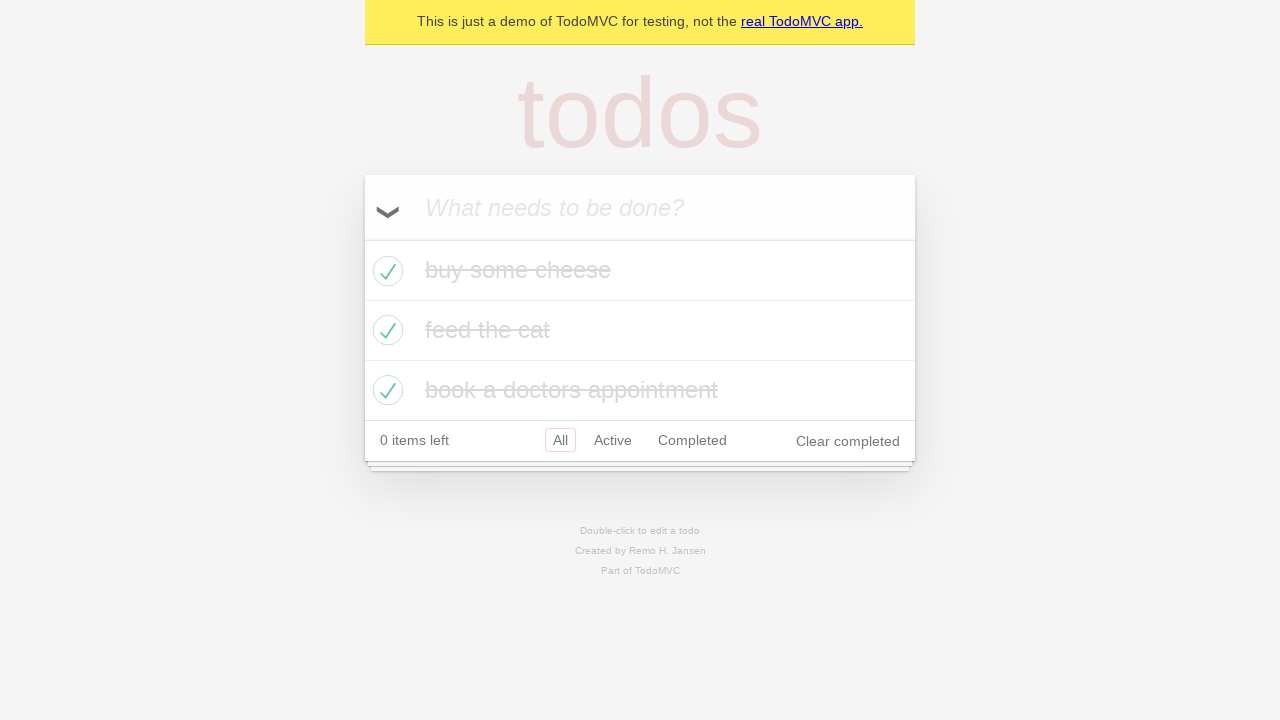